Navigates to the Selenium documentation website and performs scrolling operations - scrolls down and then back up

Starting URL: https://www.selenium.dev/

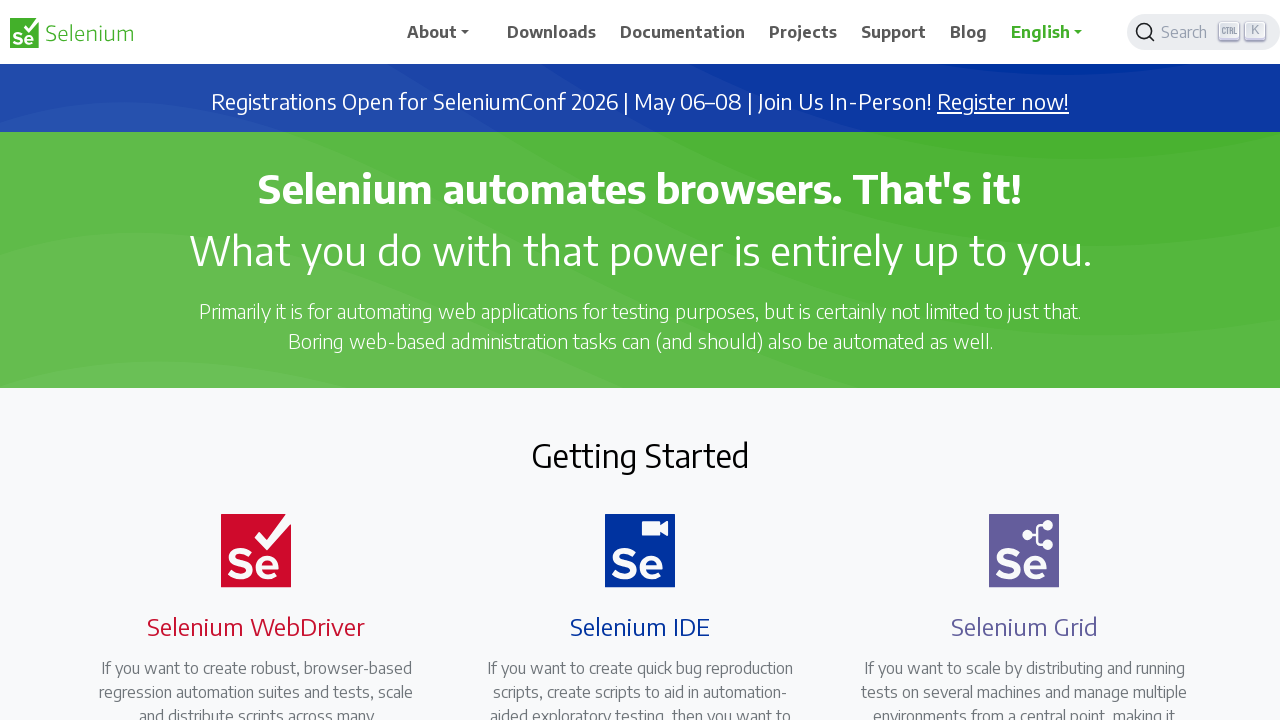

Navigated to Selenium documentation website
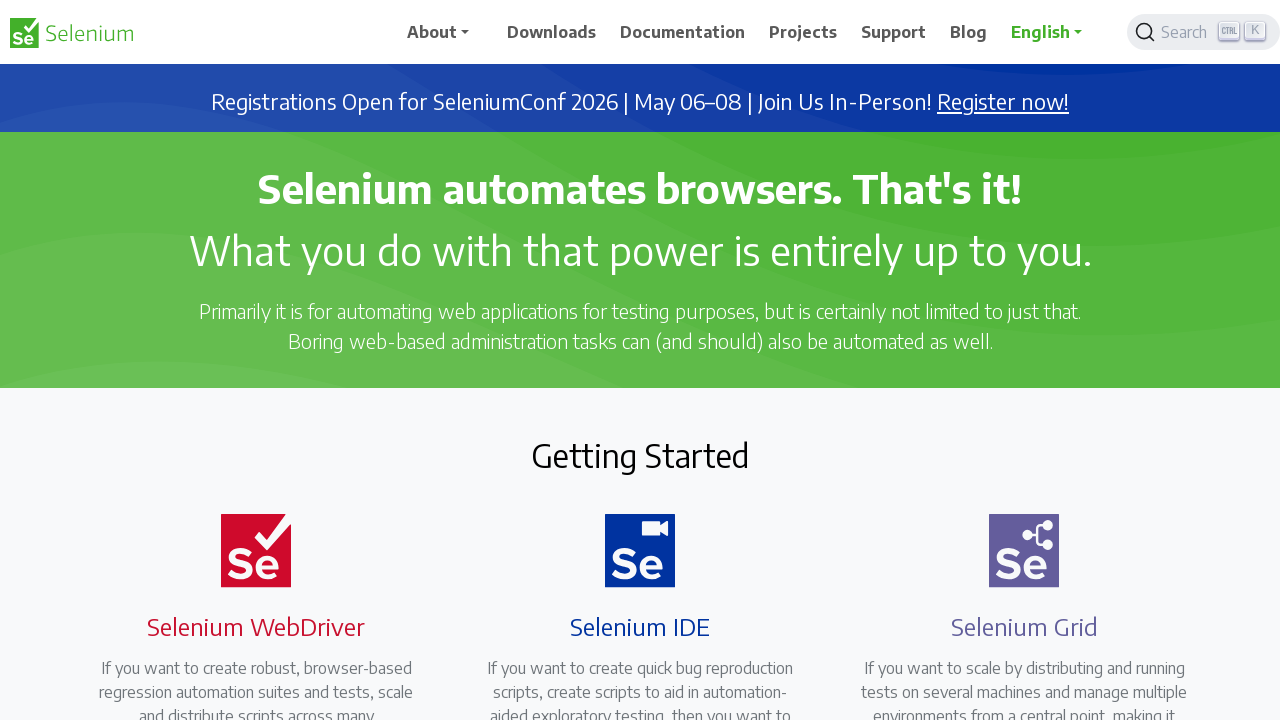

Scrolled down 1000 pixels
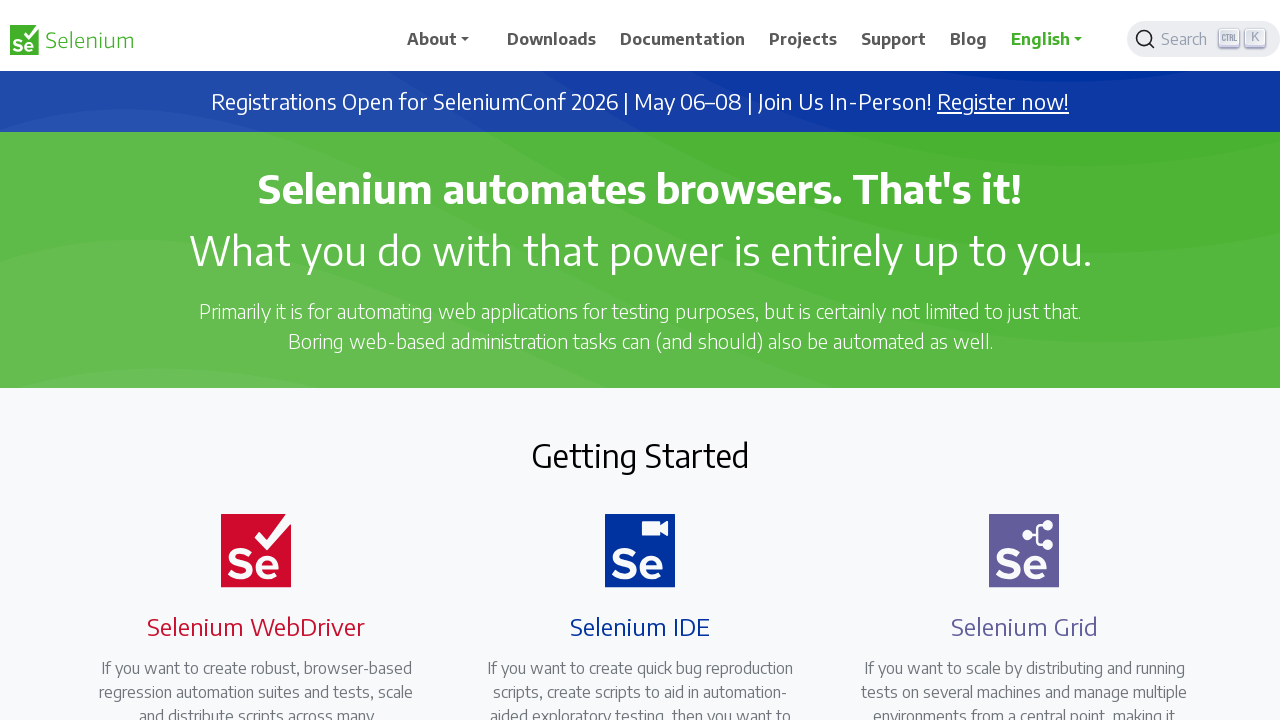

Waited 2 seconds to observe scroll effect
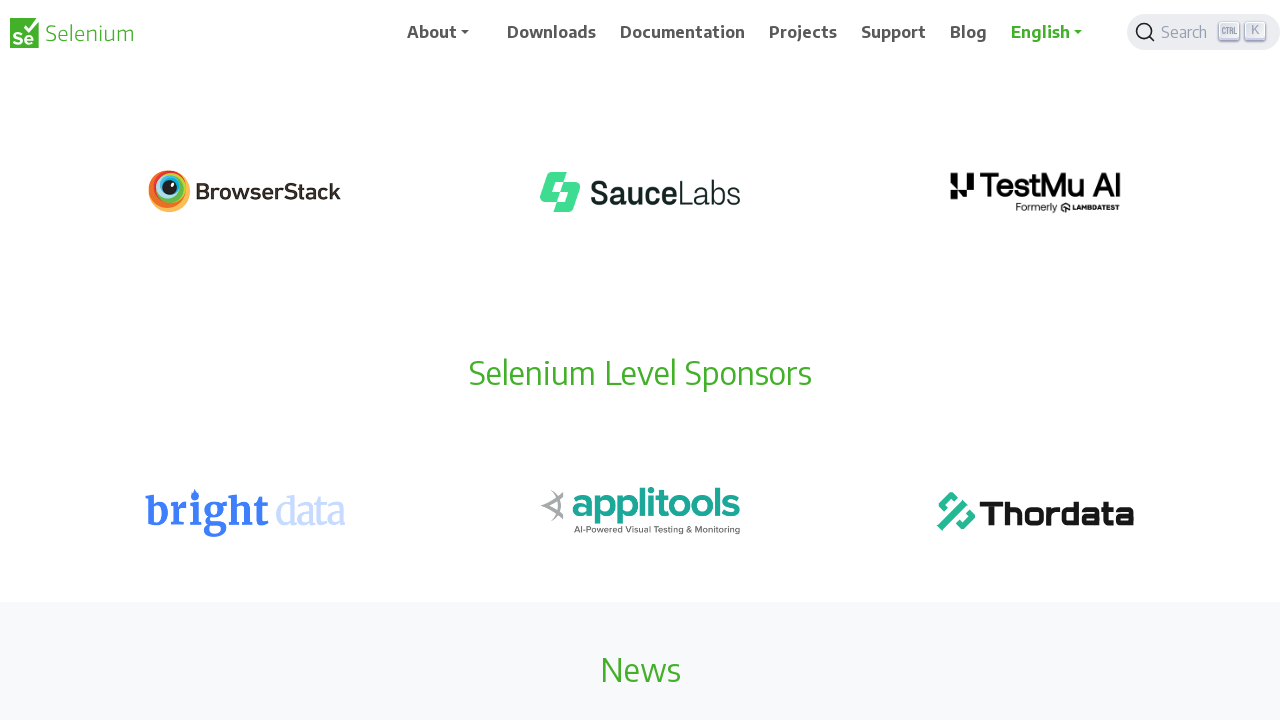

Scrolled back up 1000 pixels
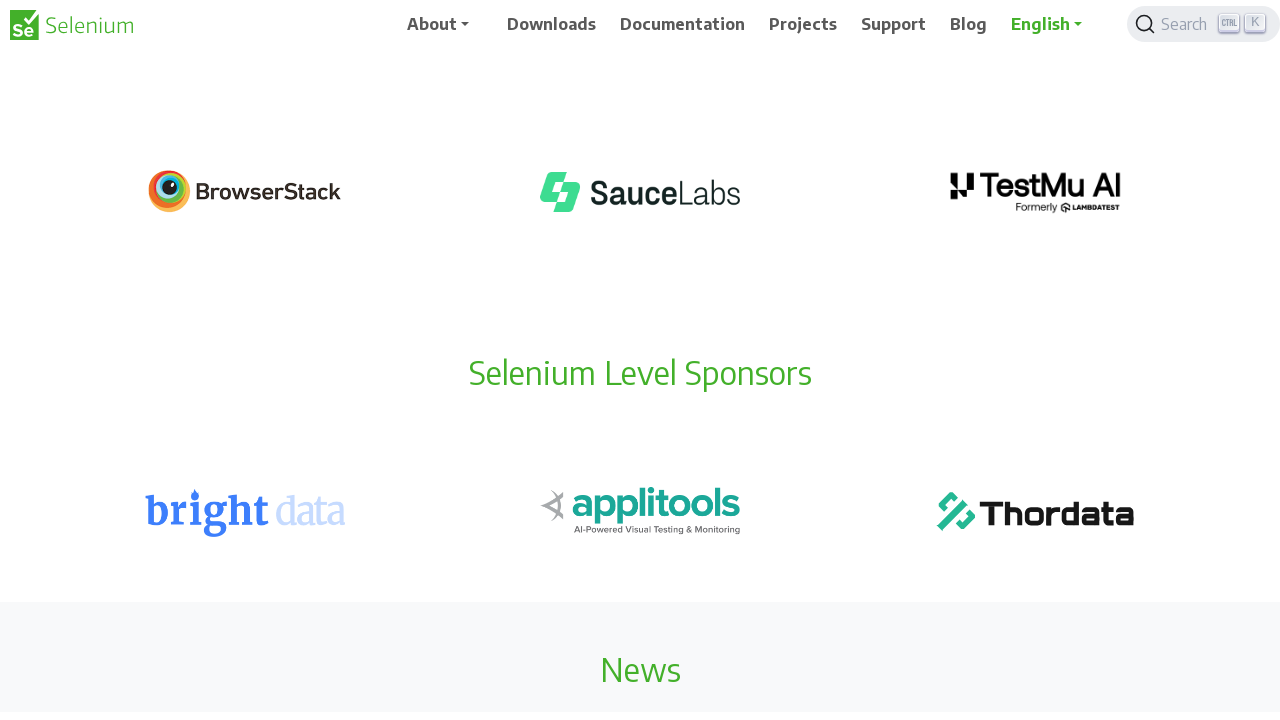

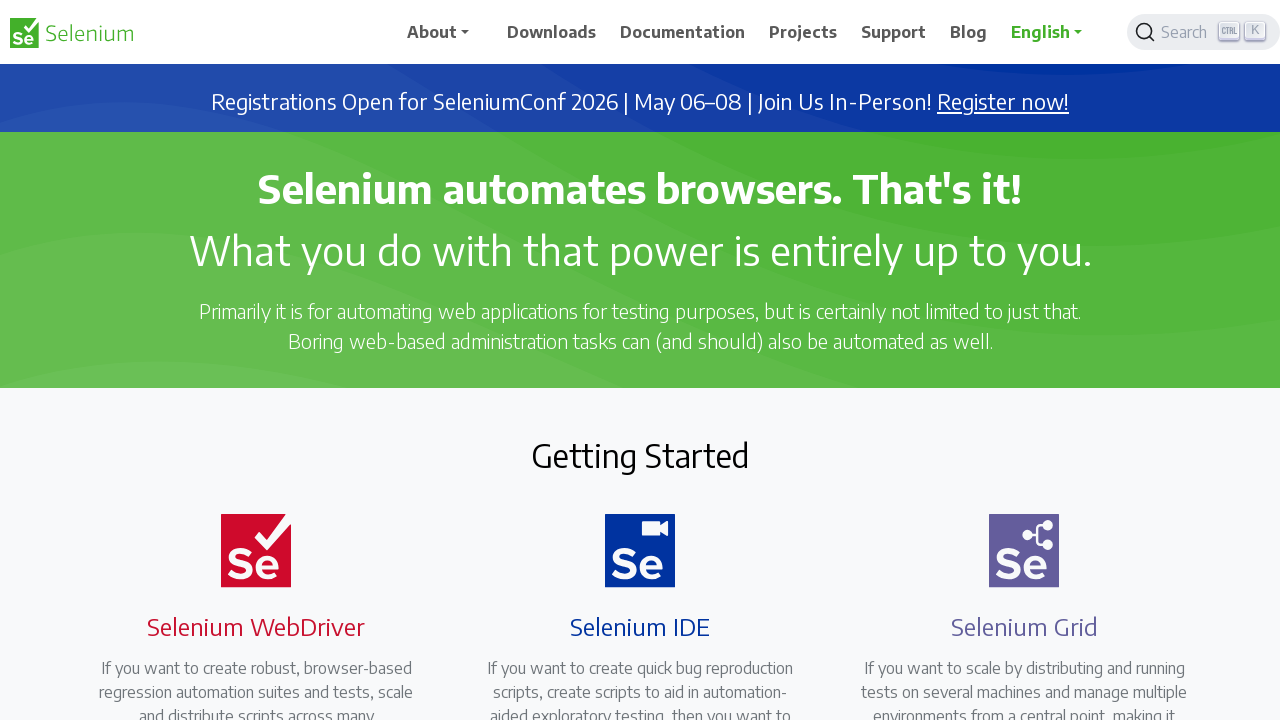